Simple browser navigation test that opens the QAFox Selenium tutorial page

Starting URL: https://www.qafox.com/selenium/

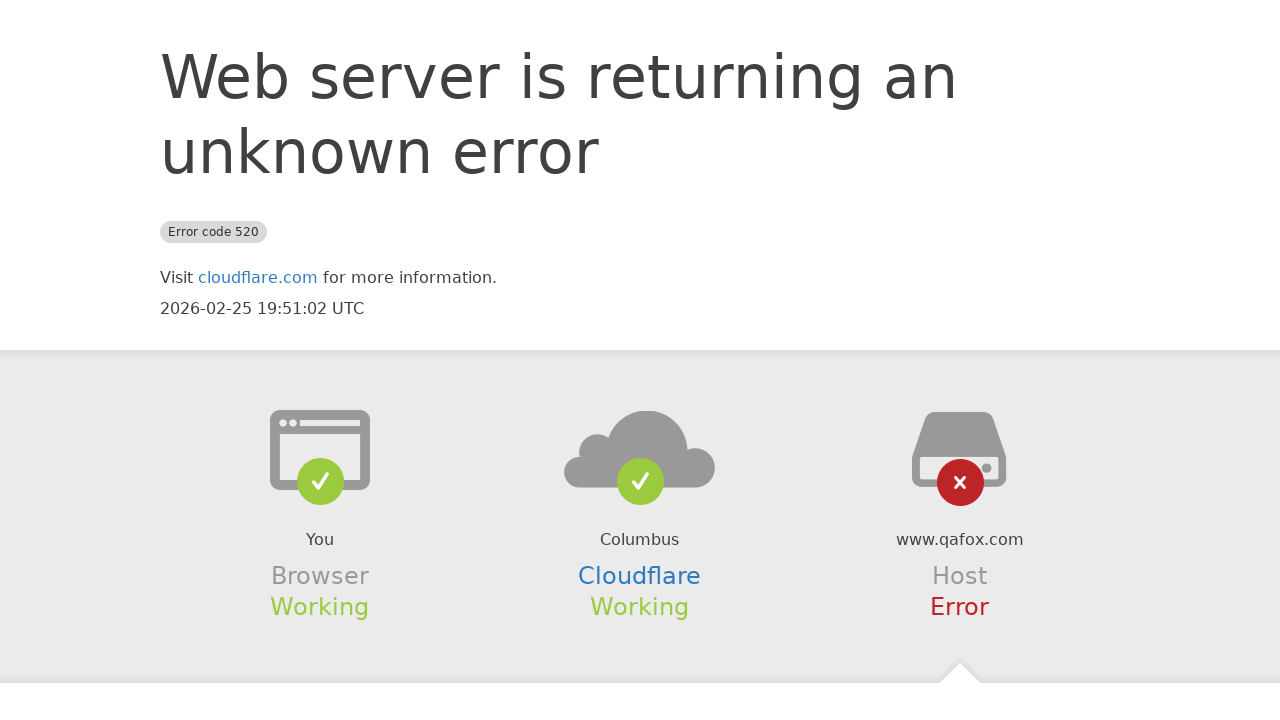

Navigated to QAFox Selenium tutorial page
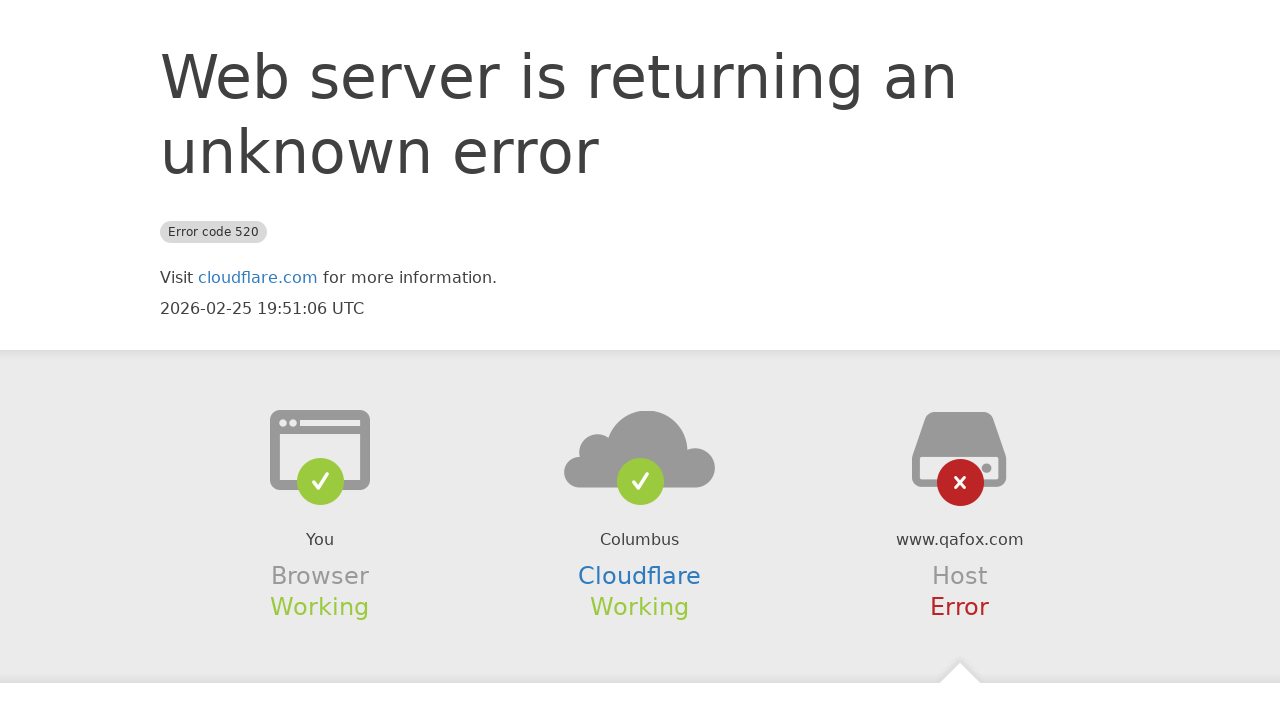

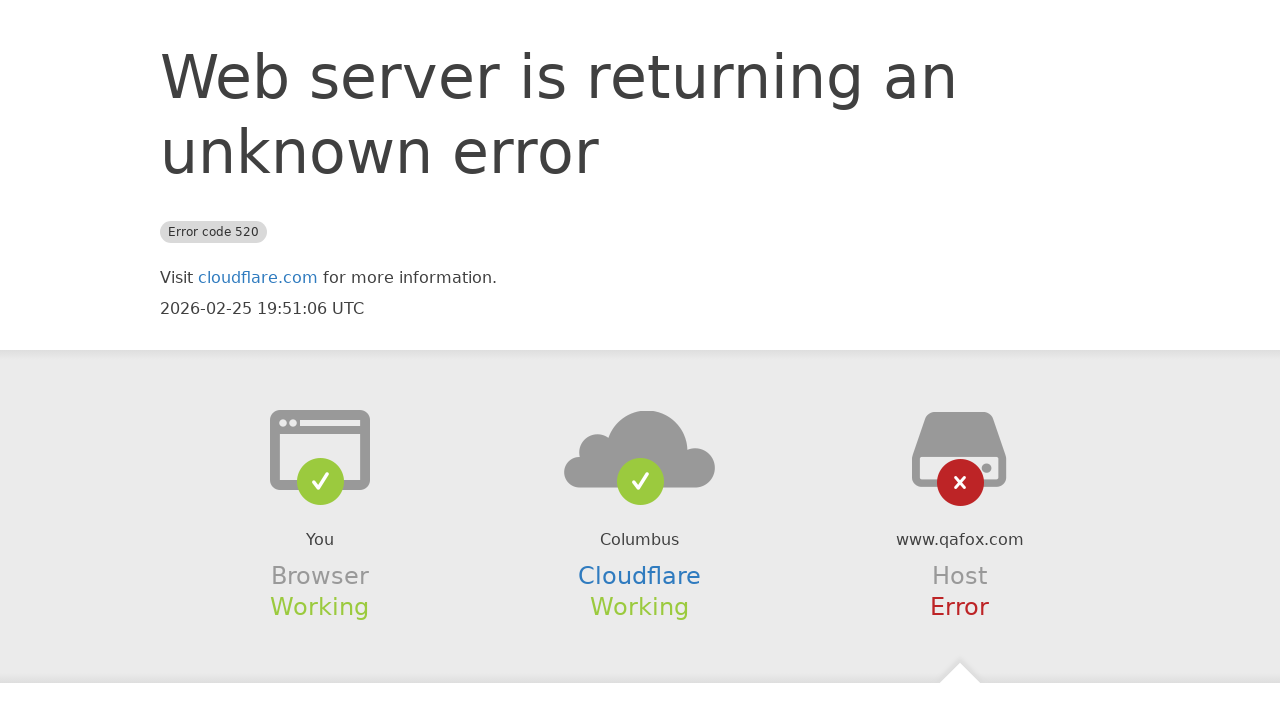